Navigates to the Applitools demo application page and waits for the login window to be visible

Starting URL: https://demo.applitools.com

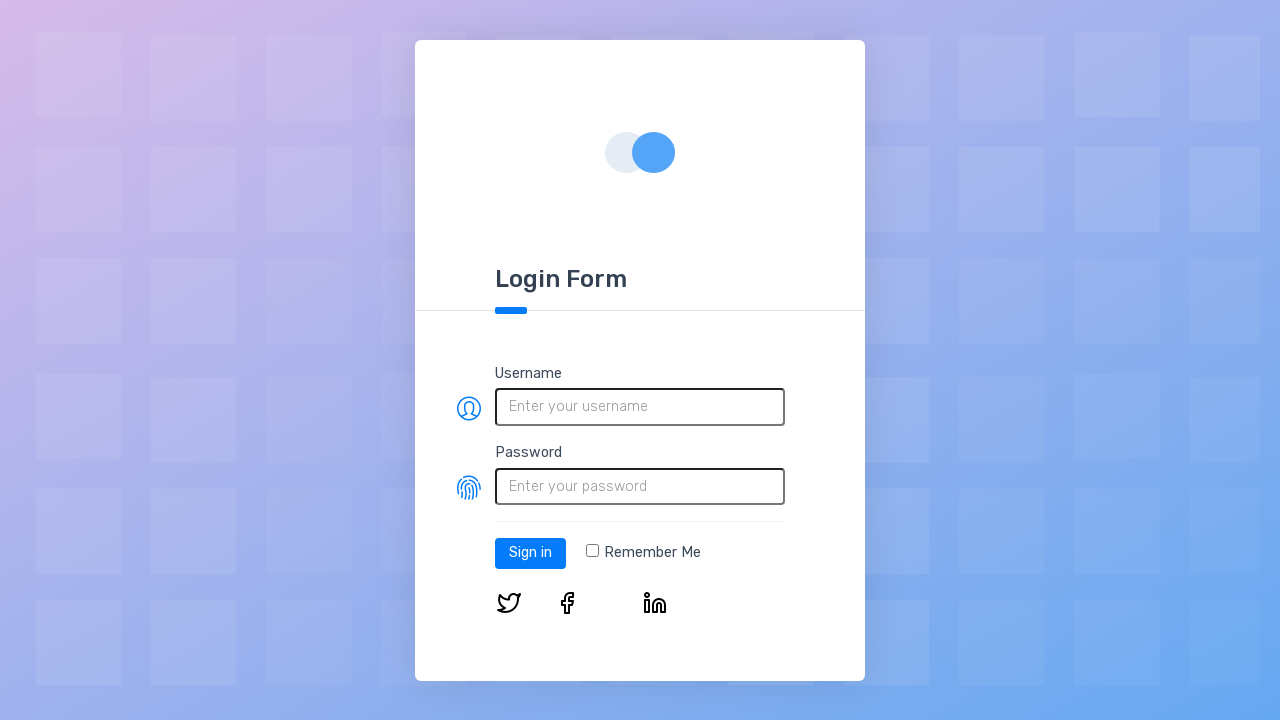

Set viewport size to 800x600
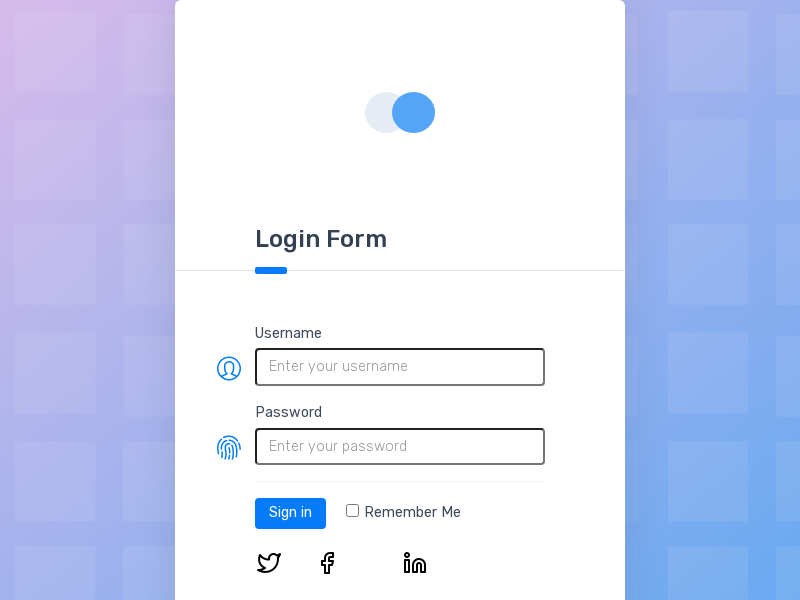

Waited for network idle state - login window visible
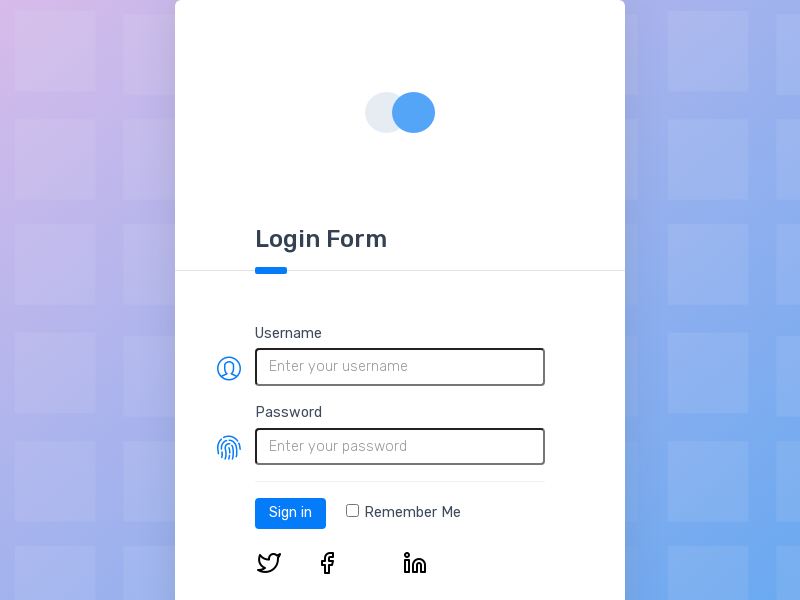

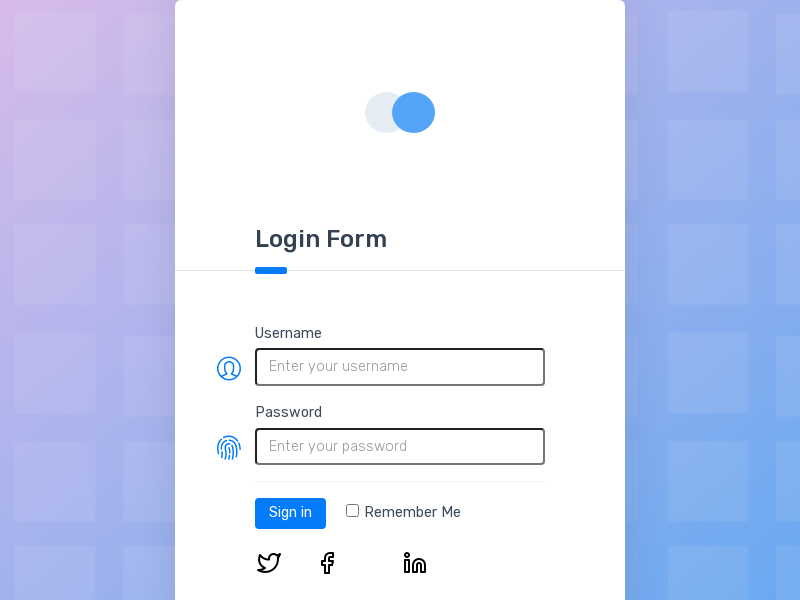